Tests window handling by clicking a button inside an iframe that opens a new window, then switches between windows

Starting URL: https://www.w3schools.com/jsref/tryit.asp?filename=tryjsref_win_open

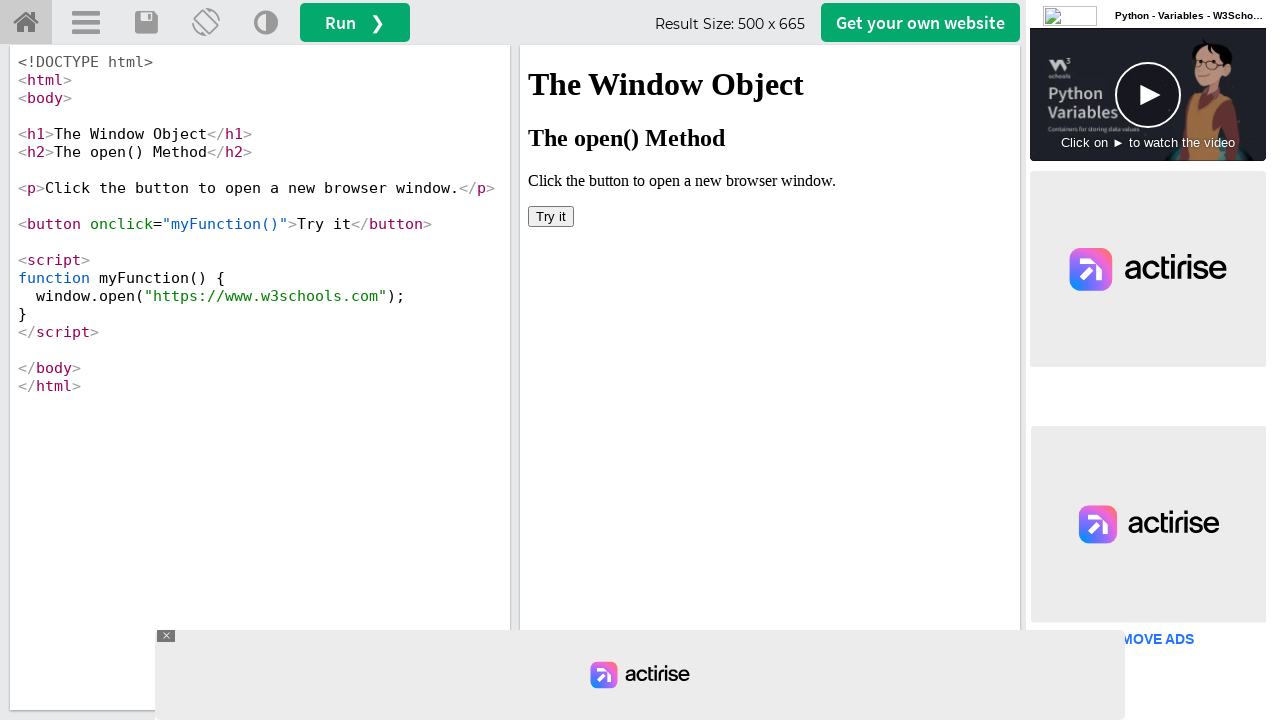

Located iframe with ID 'iframeResult'
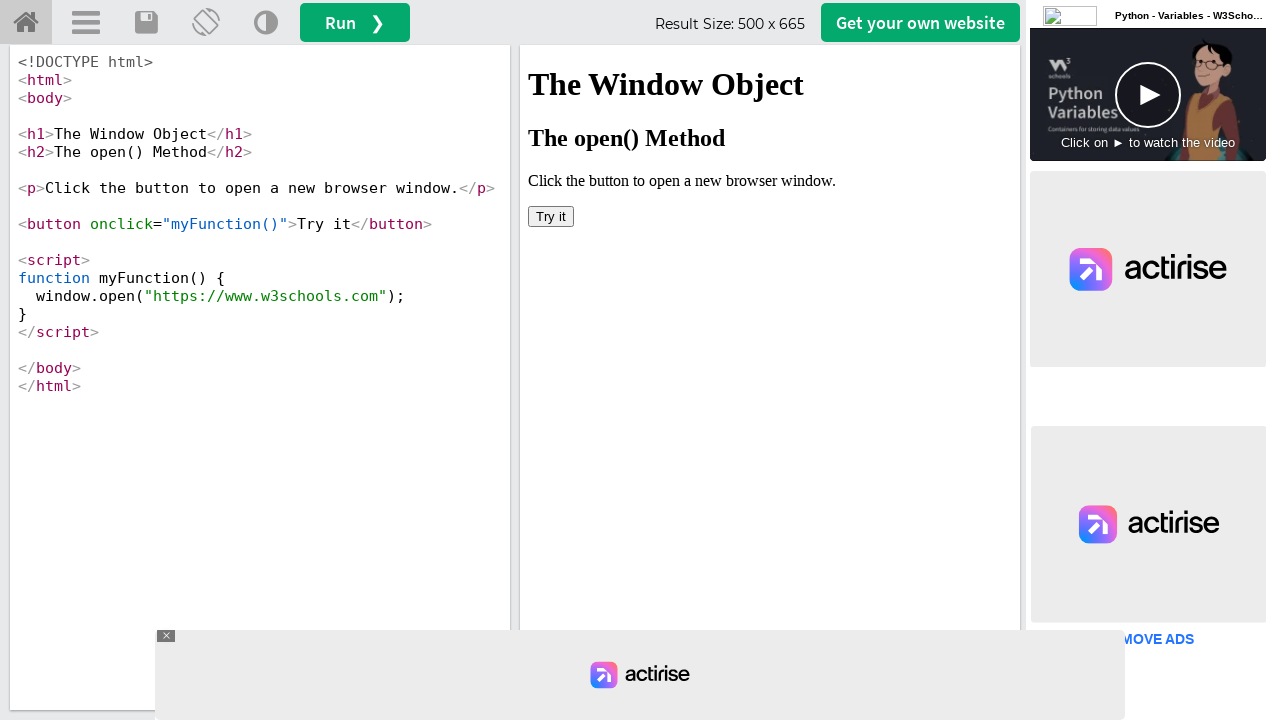

Clicked 'Try it' button inside iframe to open new window at (551, 216) on #iframeResult >> internal:control=enter-frame >> button:has-text('Try it')
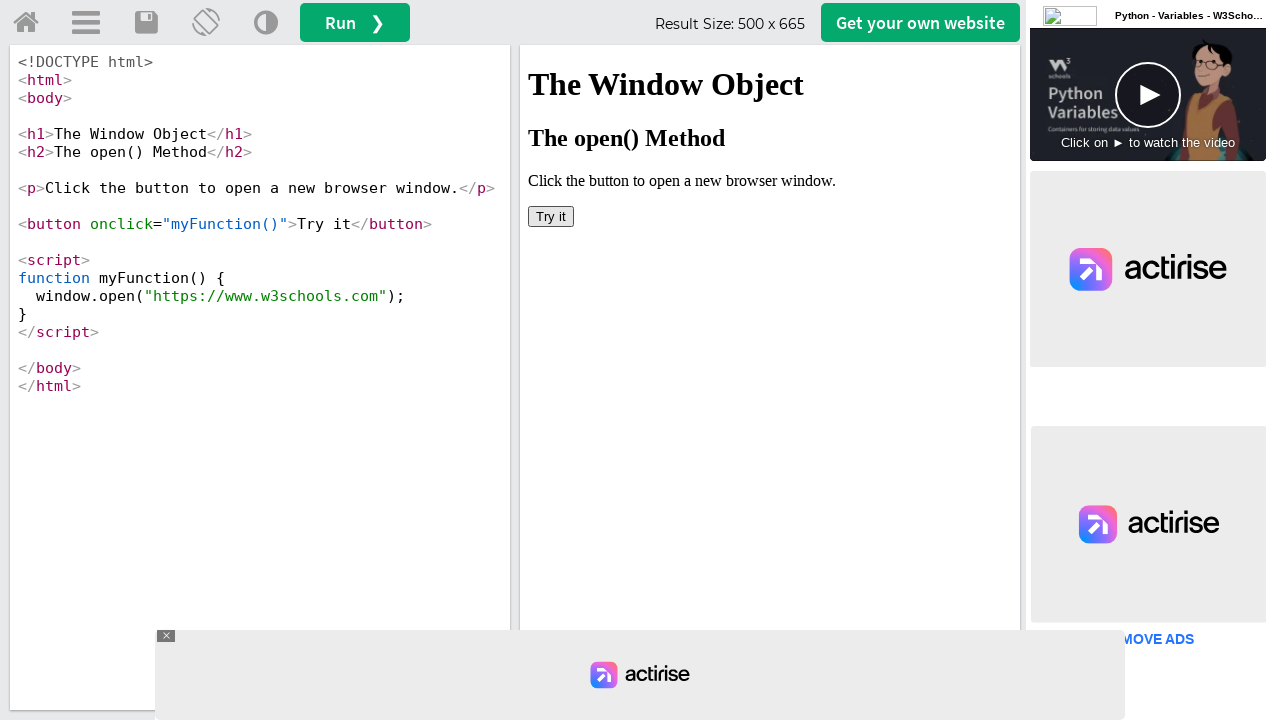

New window opened and captured
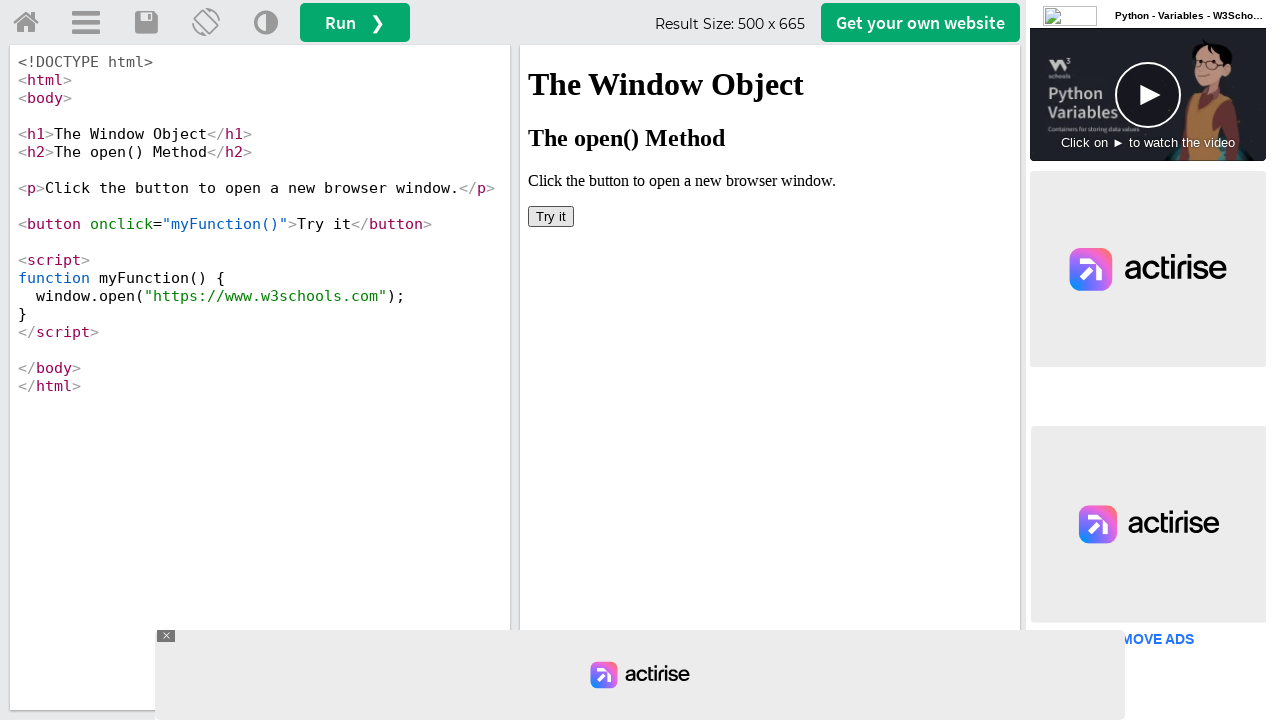

New window loaded completely
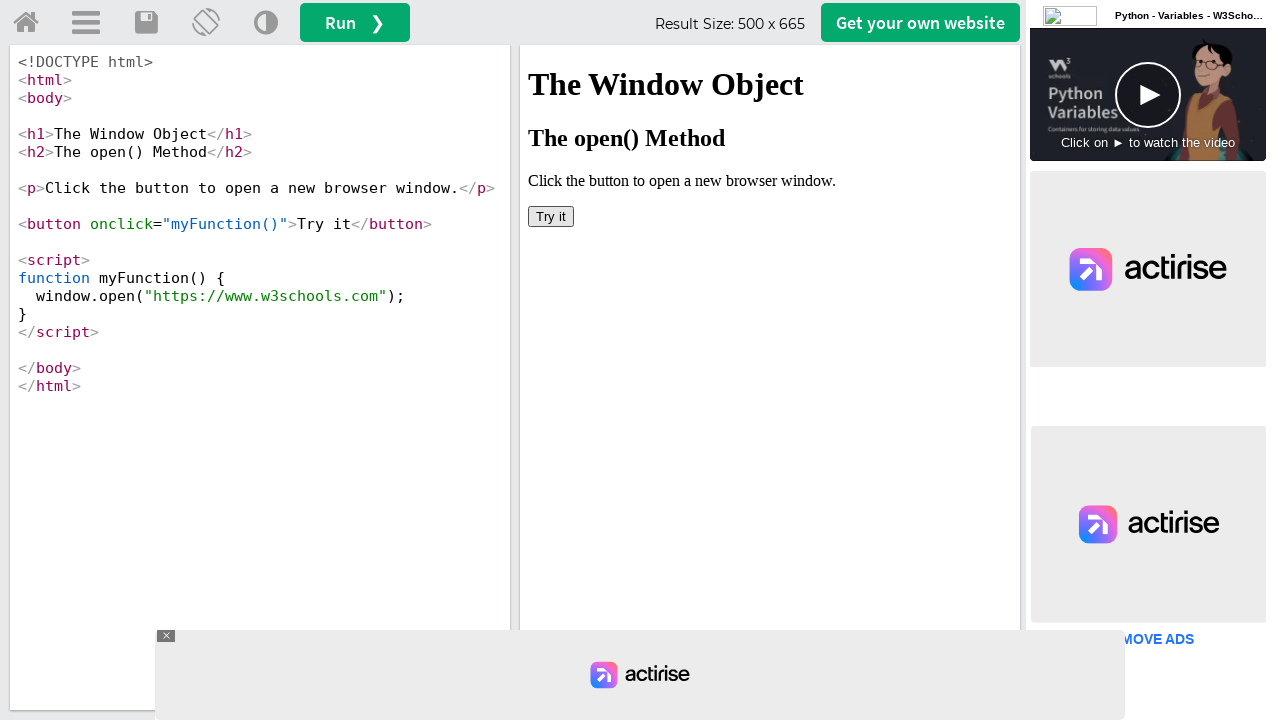

Retrieved new window URL: https://www.w3schools.com/
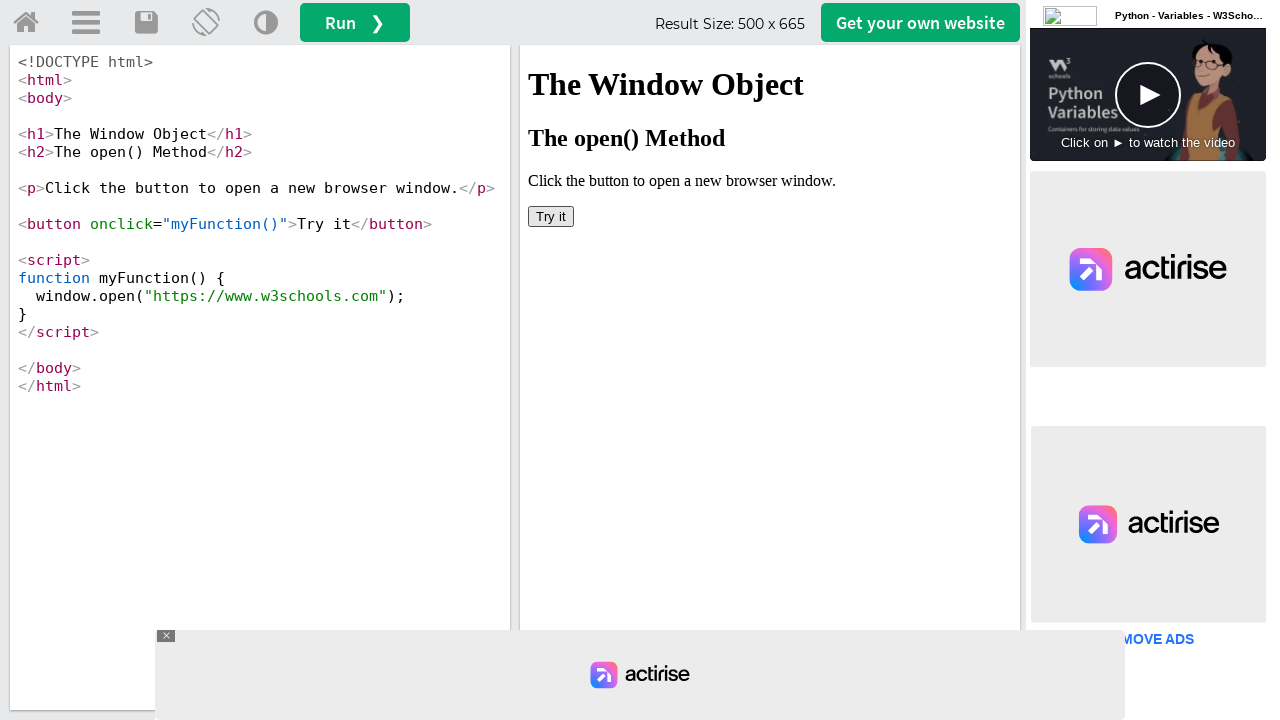

Retrieved new window title: <bound method Page.title of <Page url='https://www.w3schools.com/'>>
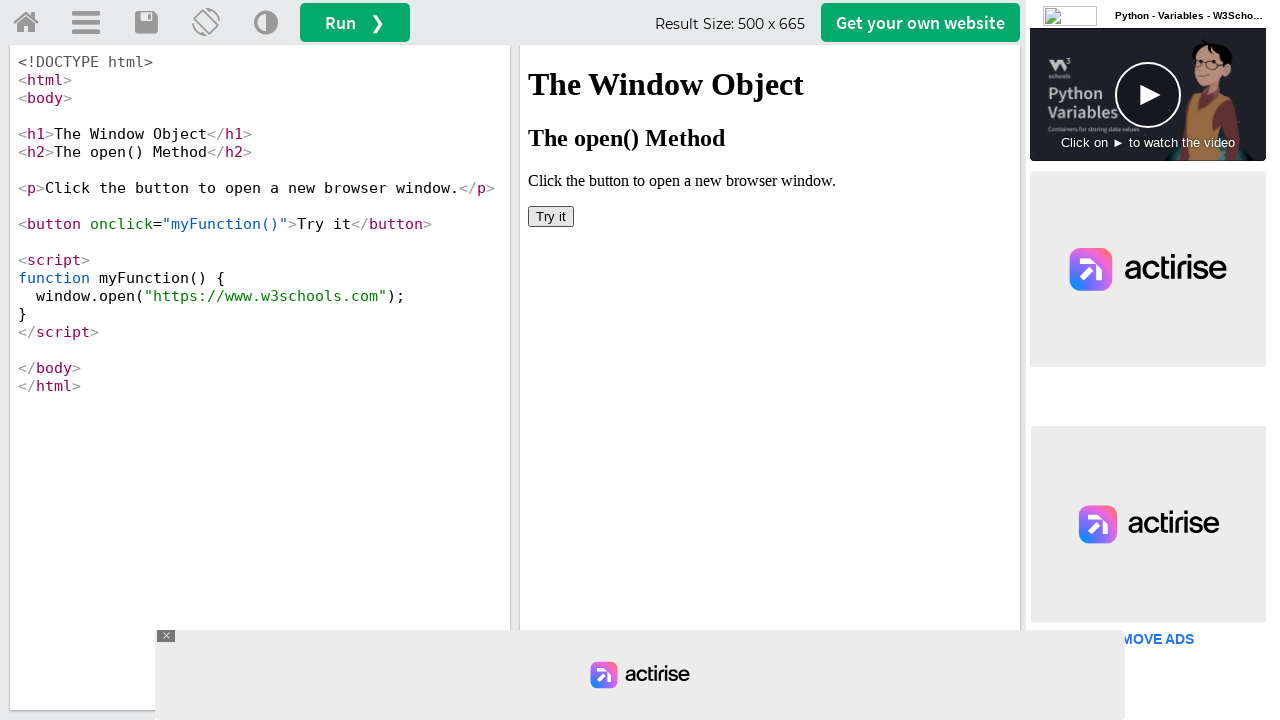

Context remains in new window; original page is available in background
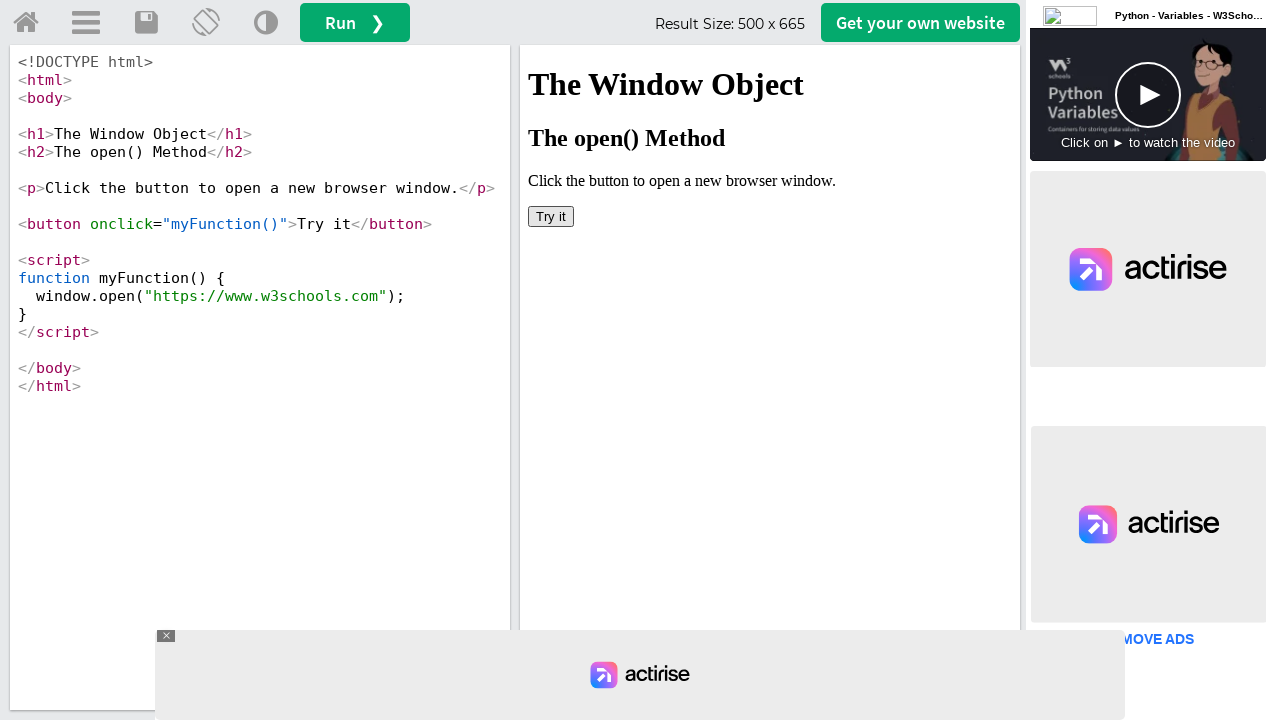

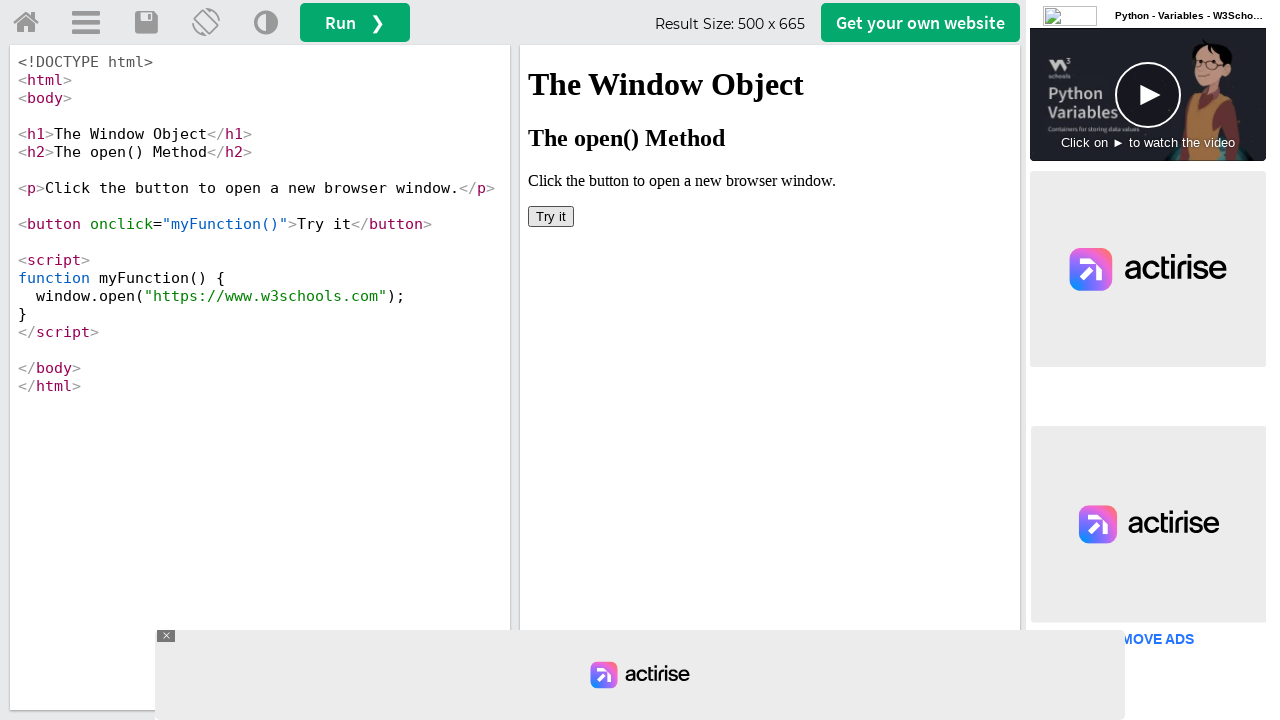